Tests that the complete all checkbox updates state when individual items are completed or cleared

Starting URL: https://demo.playwright.dev/todomvc

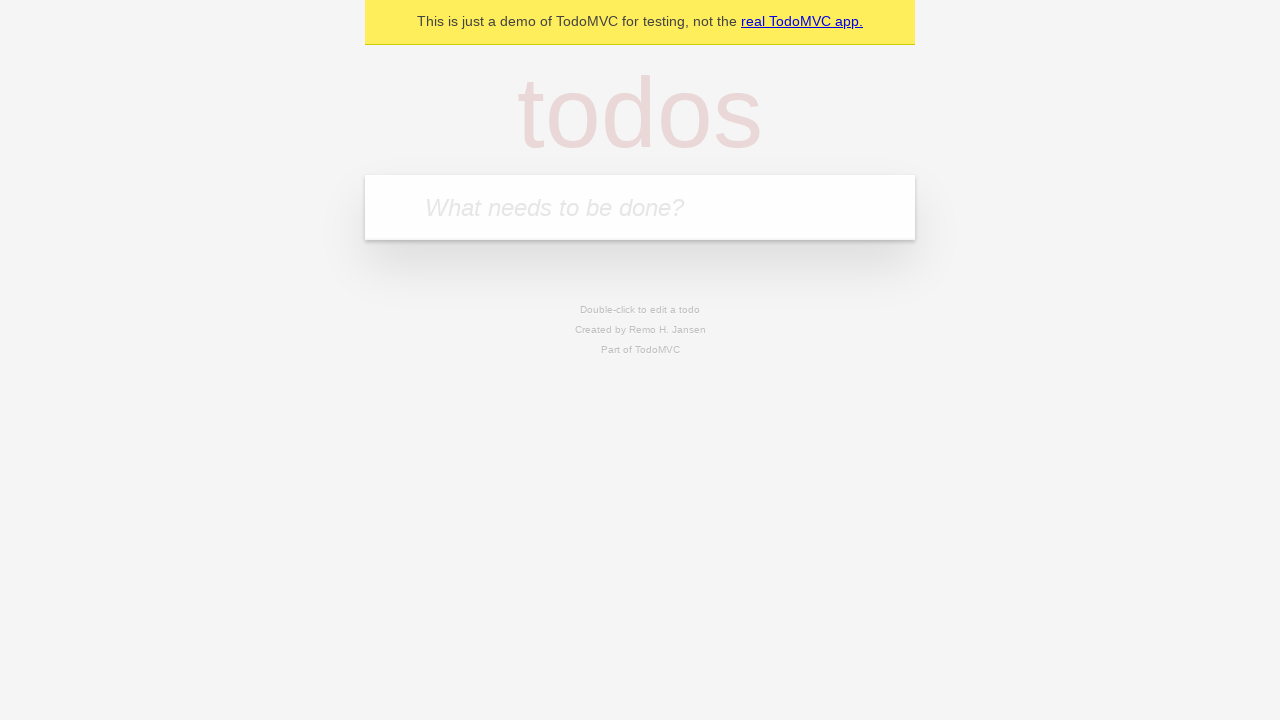

Filled todo input with 'buy some cheese' on internal:attr=[placeholder="What needs to be done?"i]
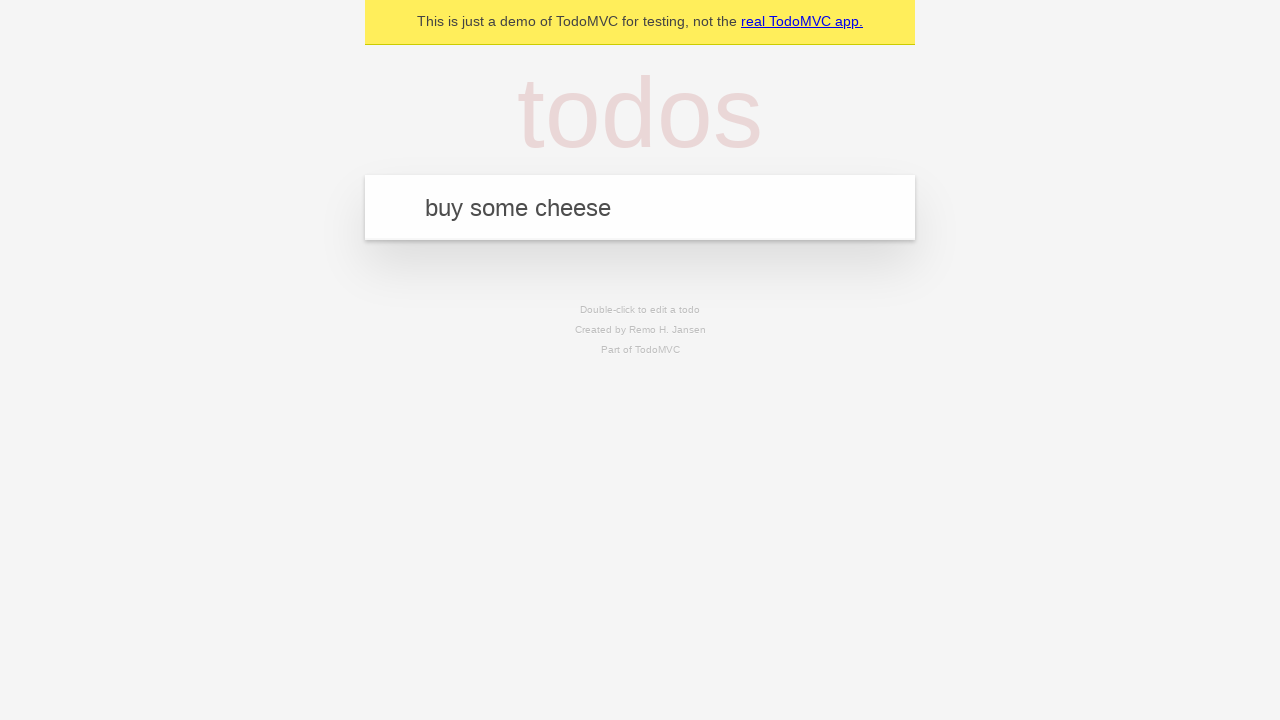

Pressed Enter to create first todo on internal:attr=[placeholder="What needs to be done?"i]
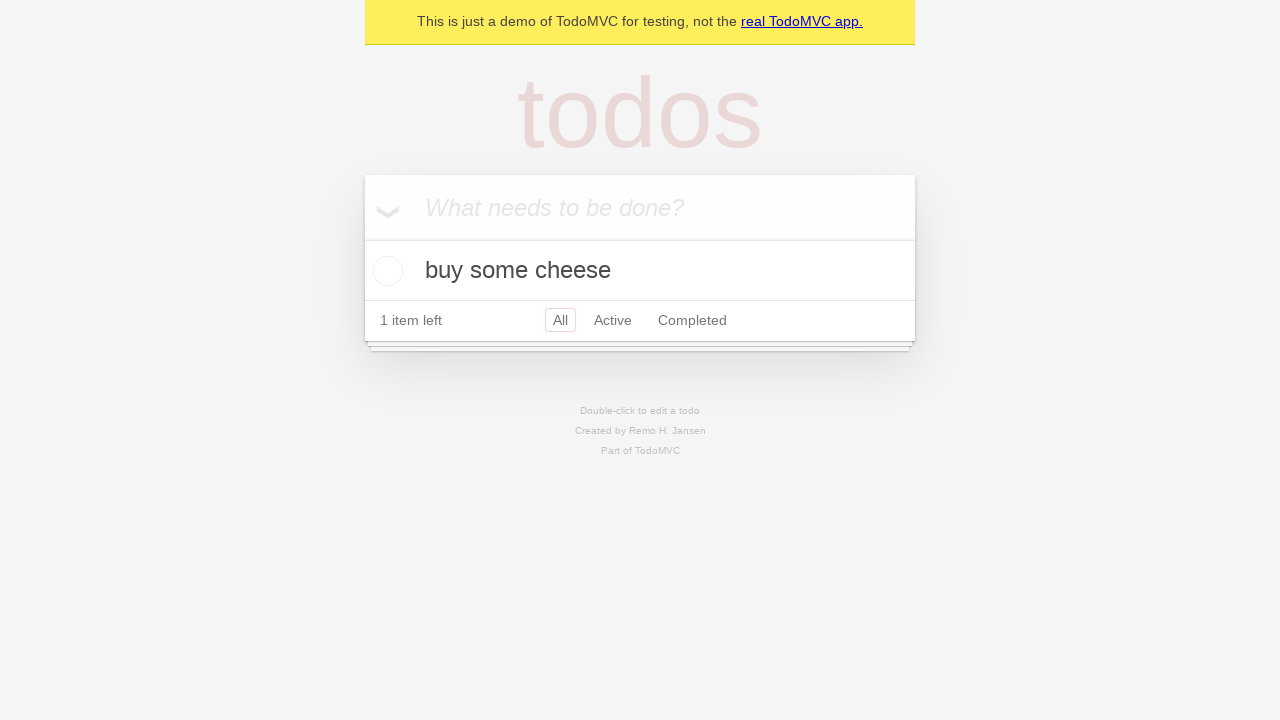

Filled todo input with 'feed the cat' on internal:attr=[placeholder="What needs to be done?"i]
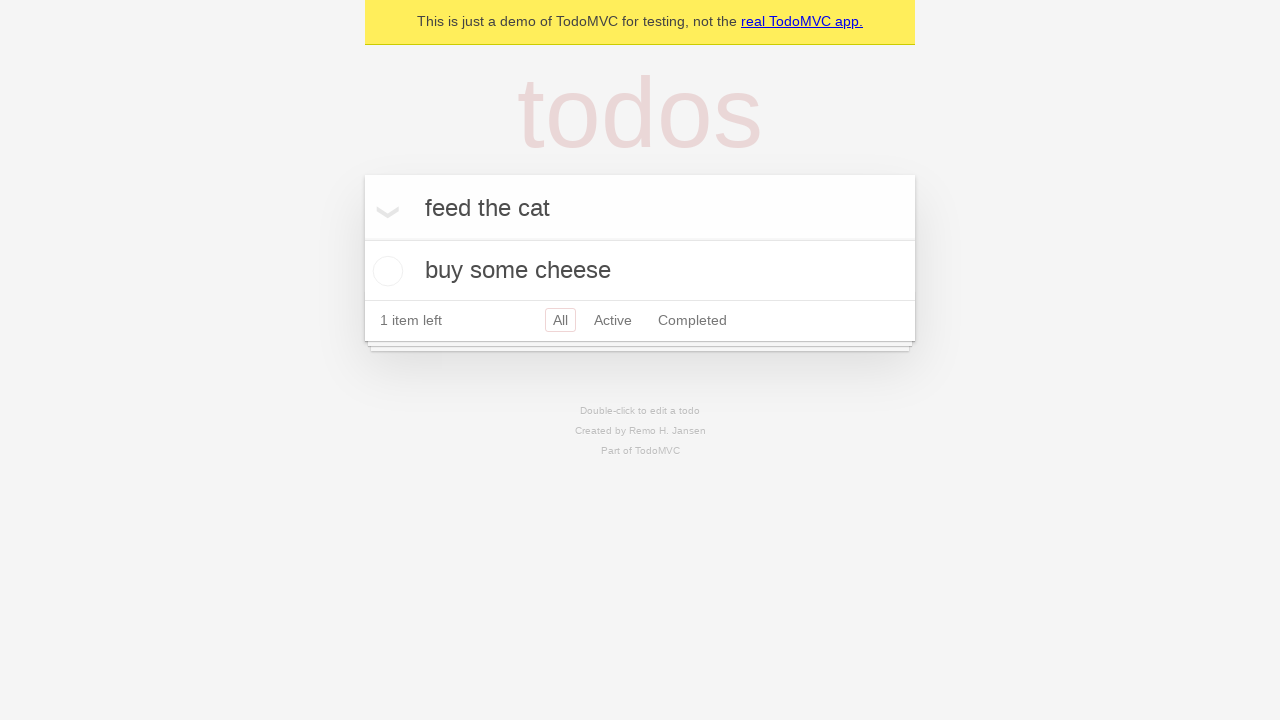

Pressed Enter to create second todo on internal:attr=[placeholder="What needs to be done?"i]
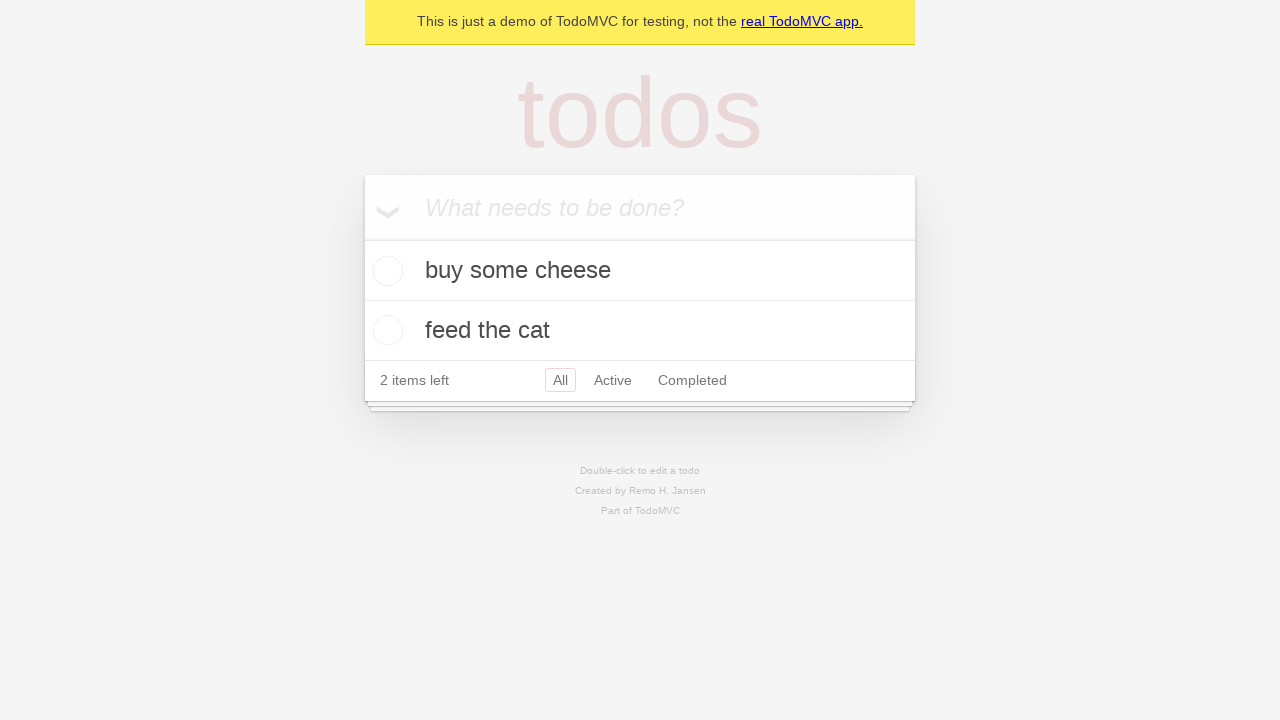

Filled todo input with 'book a doctors appointment' on internal:attr=[placeholder="What needs to be done?"i]
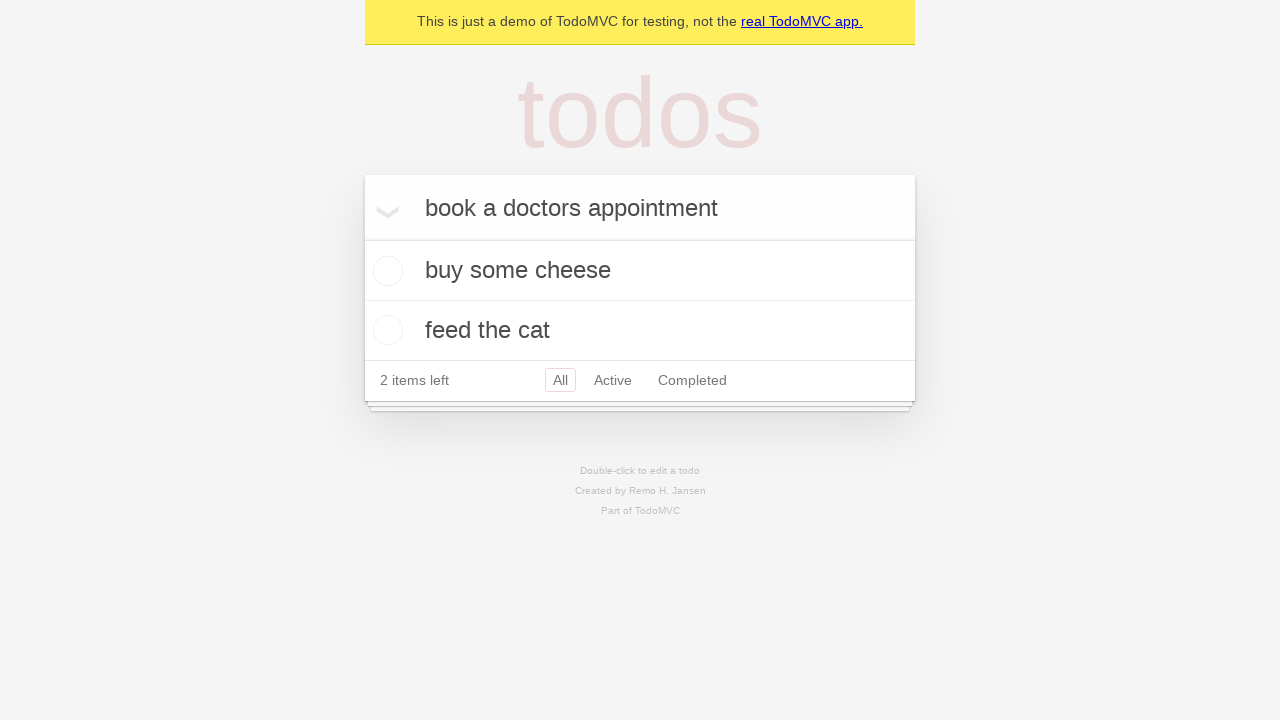

Pressed Enter to create third todo on internal:attr=[placeholder="What needs to be done?"i]
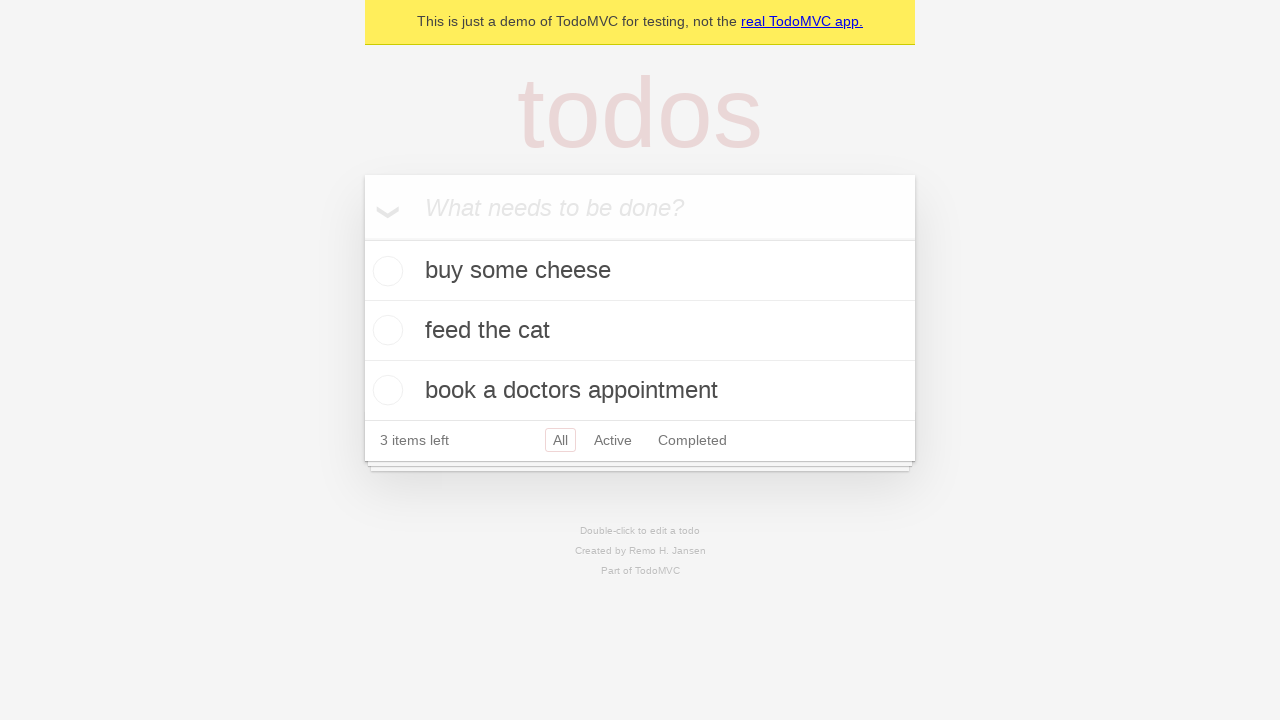

Checked 'Mark all as complete' checkbox to complete all todos at (362, 238) on internal:label="Mark all as complete"i
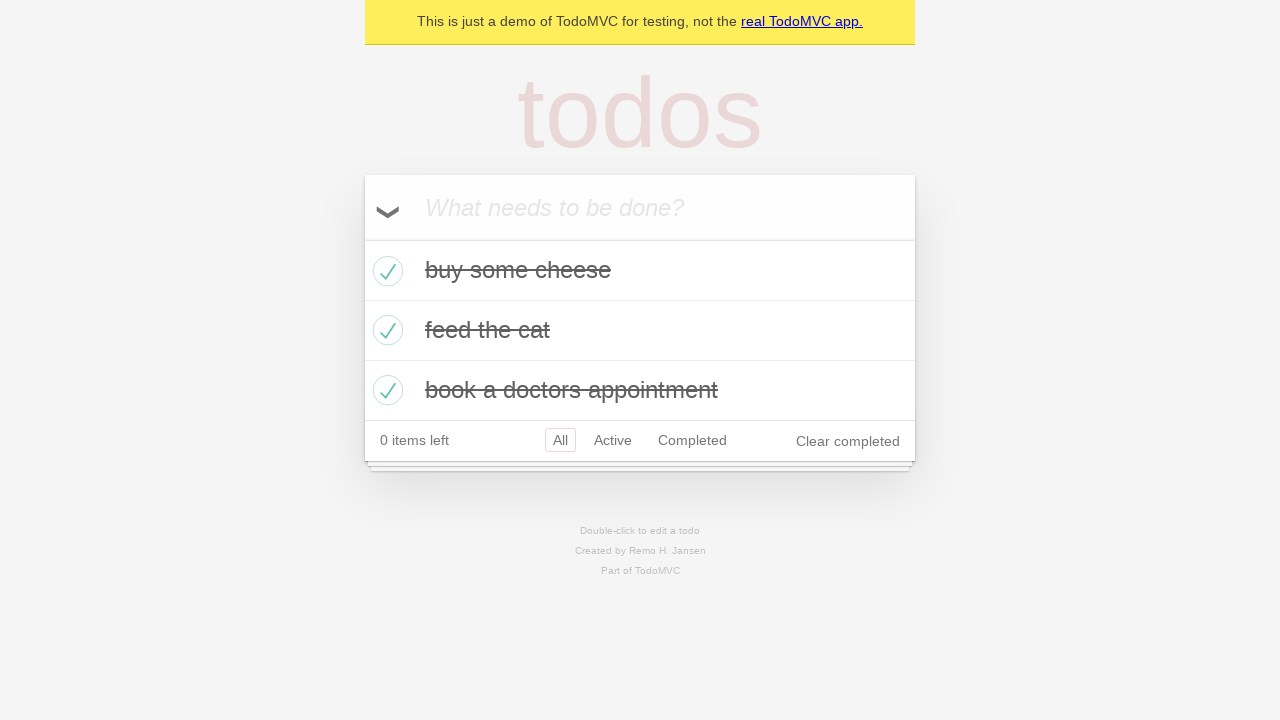

Unchecked first todo to clear its completion state at (385, 271) on internal:testid=[data-testid="todo-item"s] >> nth=0 >> internal:role=checkbox
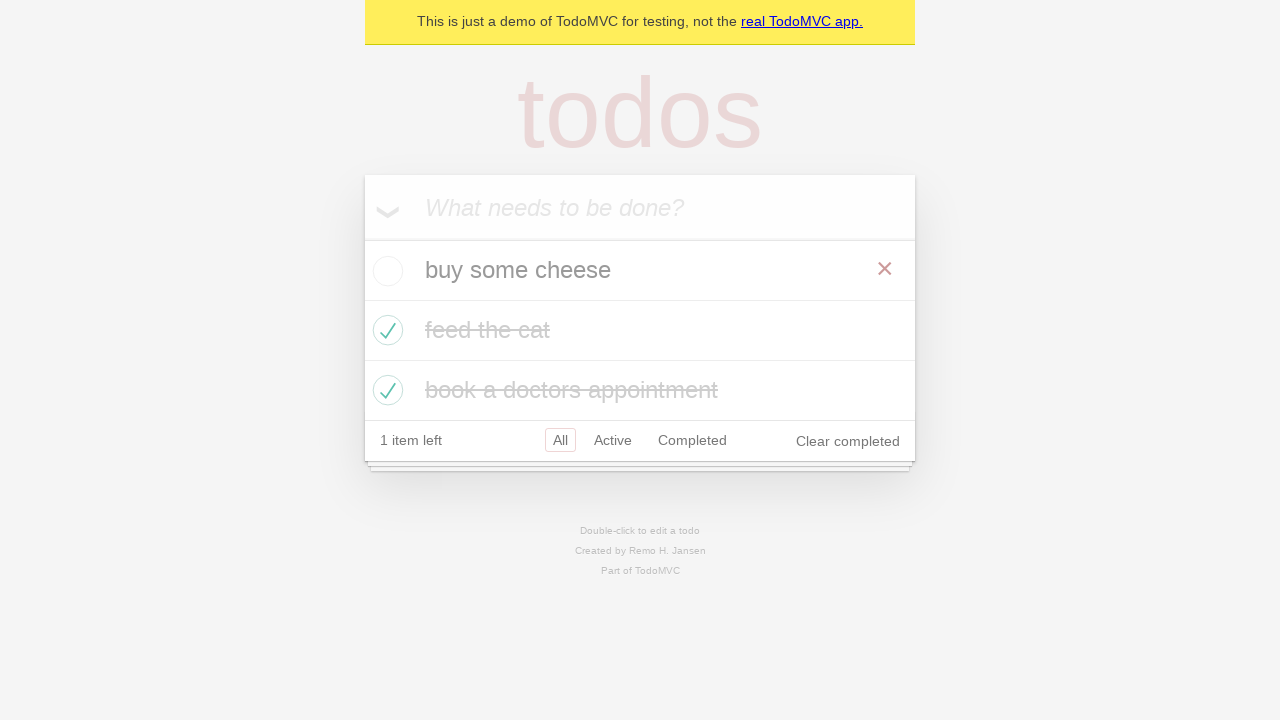

Checked first todo again to complete it at (385, 271) on internal:testid=[data-testid="todo-item"s] >> nth=0 >> internal:role=checkbox
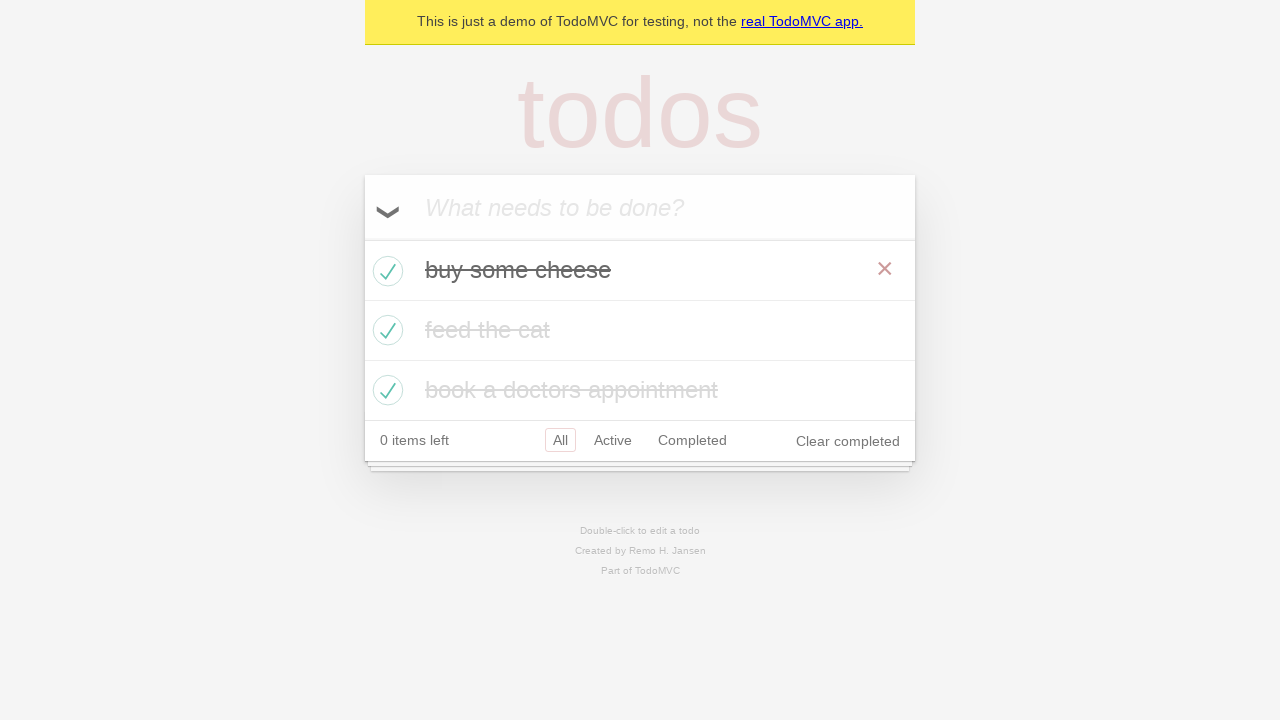

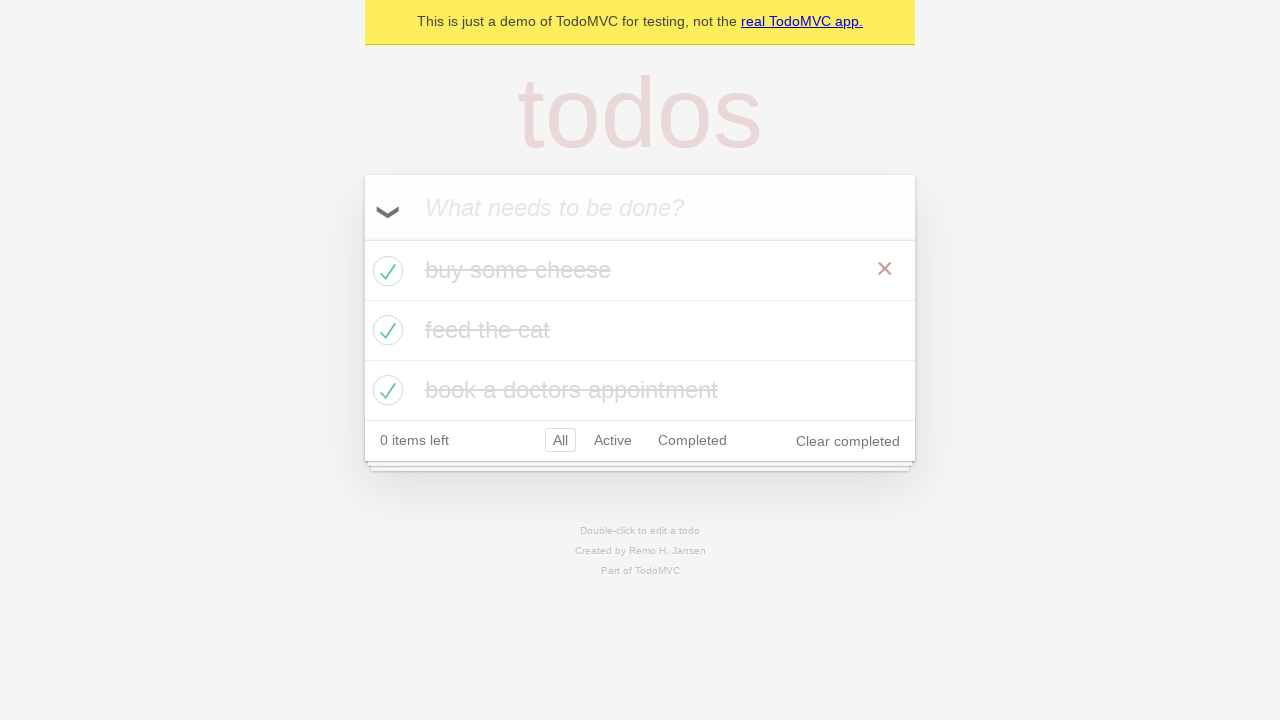